Tests waiting for a timer element to display a specific time value

Starting URL: https://automationfc.github.io/fluent-wait/

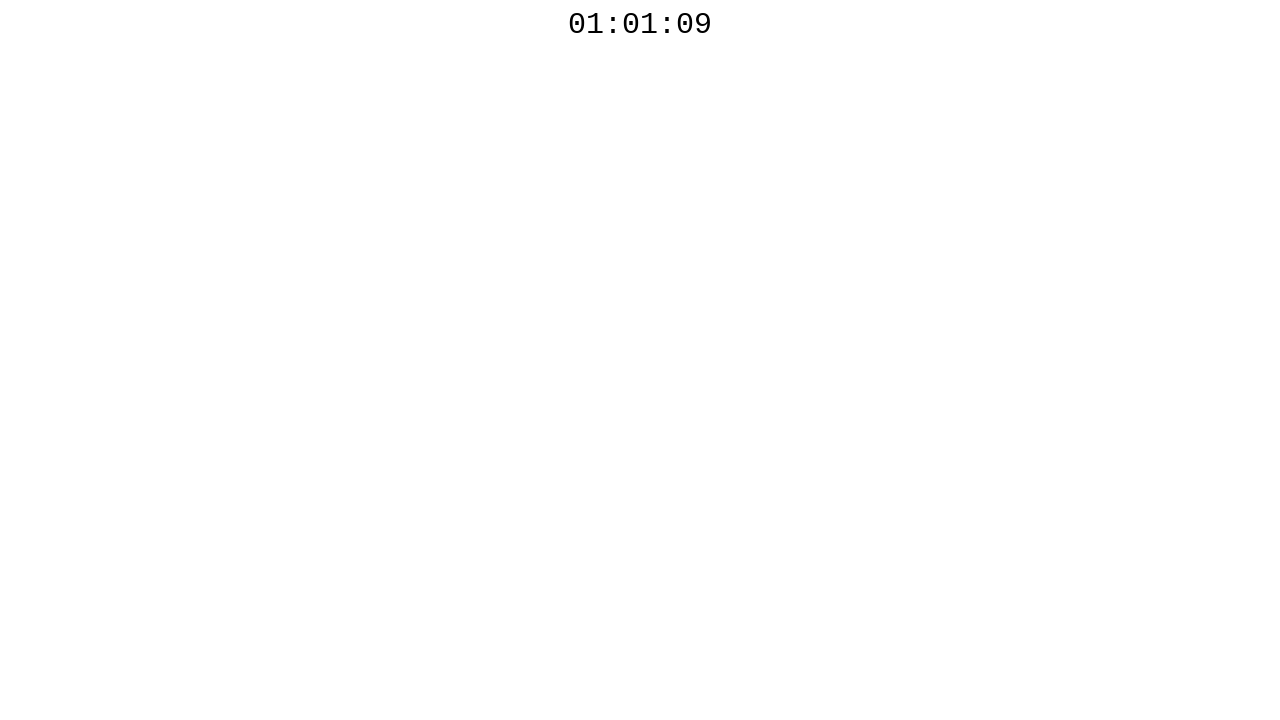

Navigated to fluent wait test page
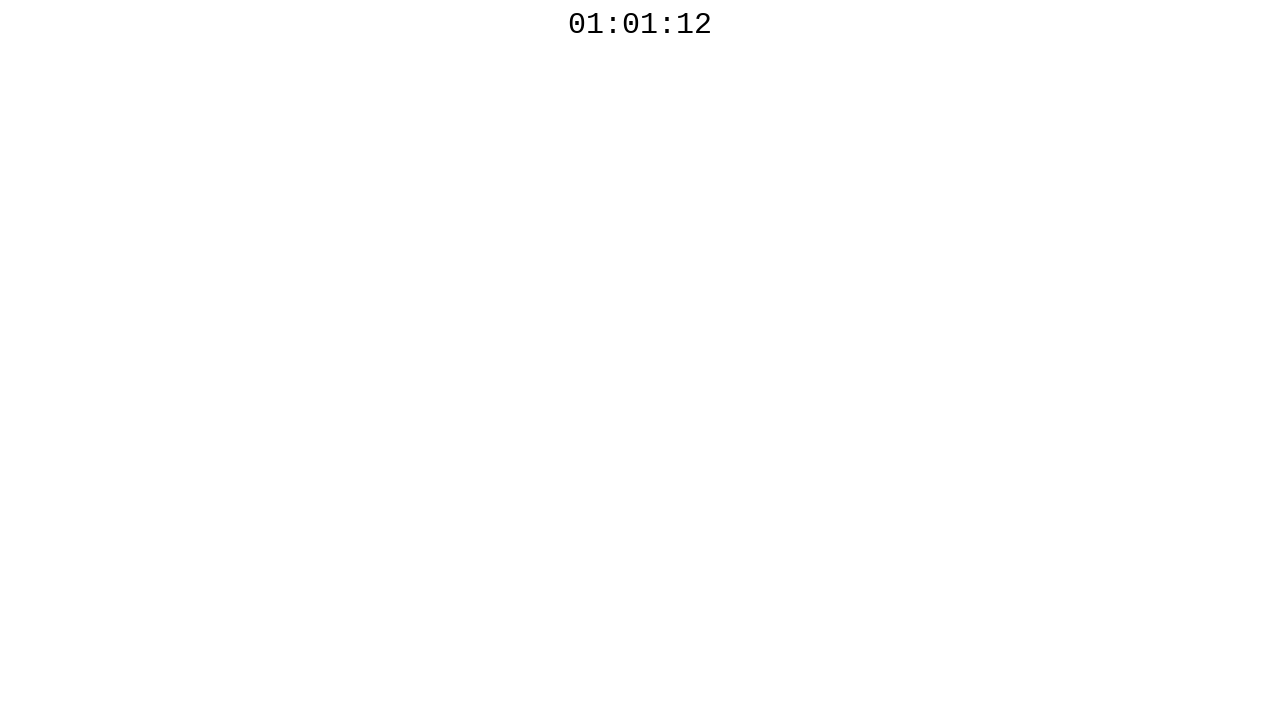

Timer element reached the target time value 01:01:00
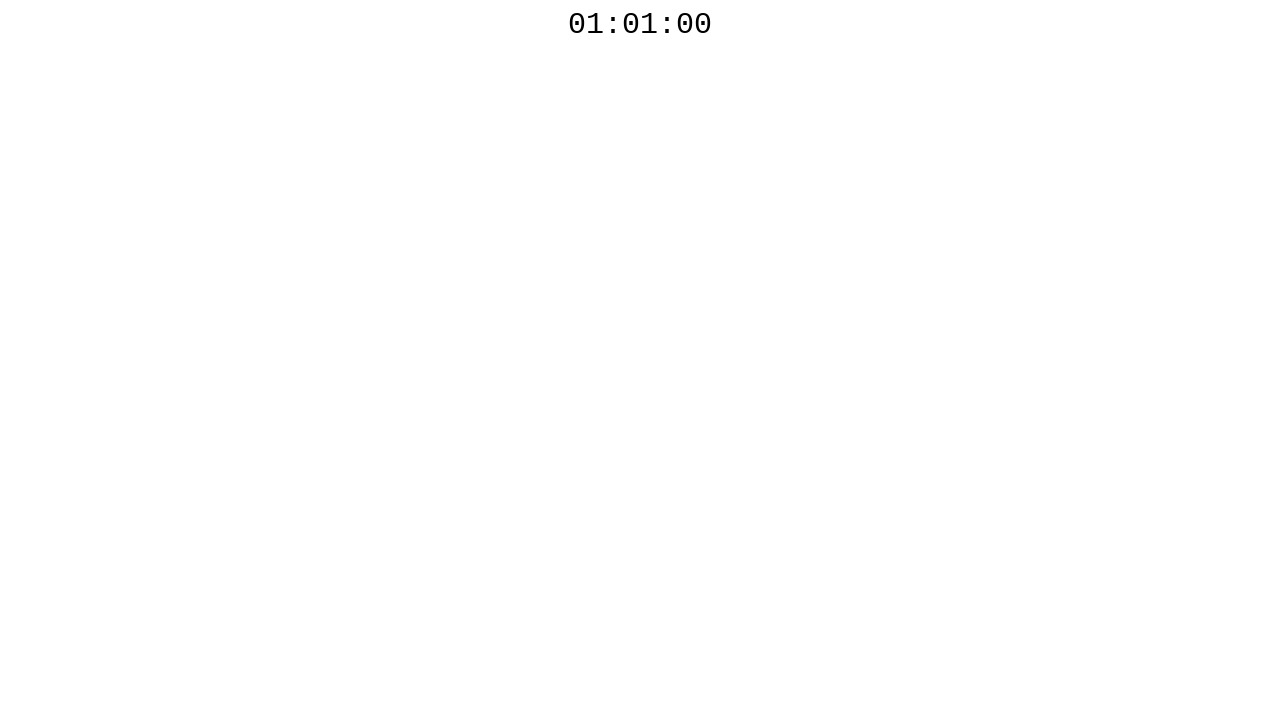

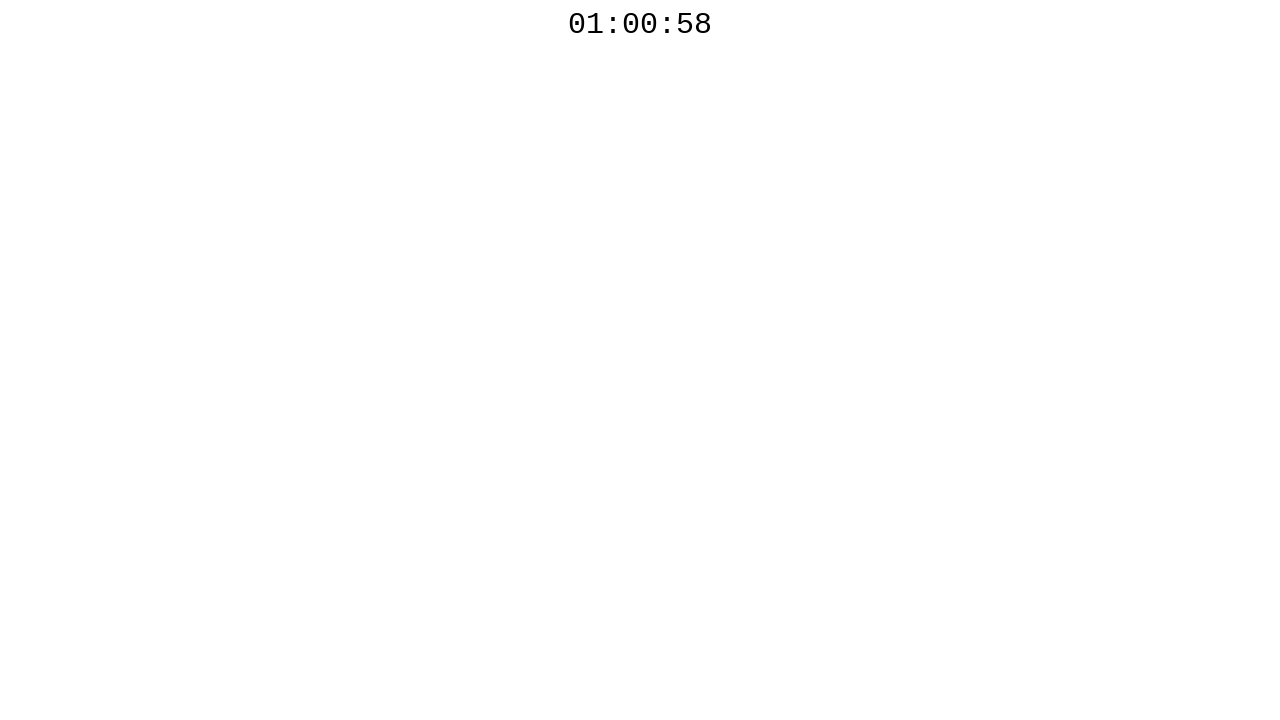